Tests keyboard action functionality by sending an Enter key press to the key presses demo page

Starting URL: https://the-internet.herokuapp.com/key_presses

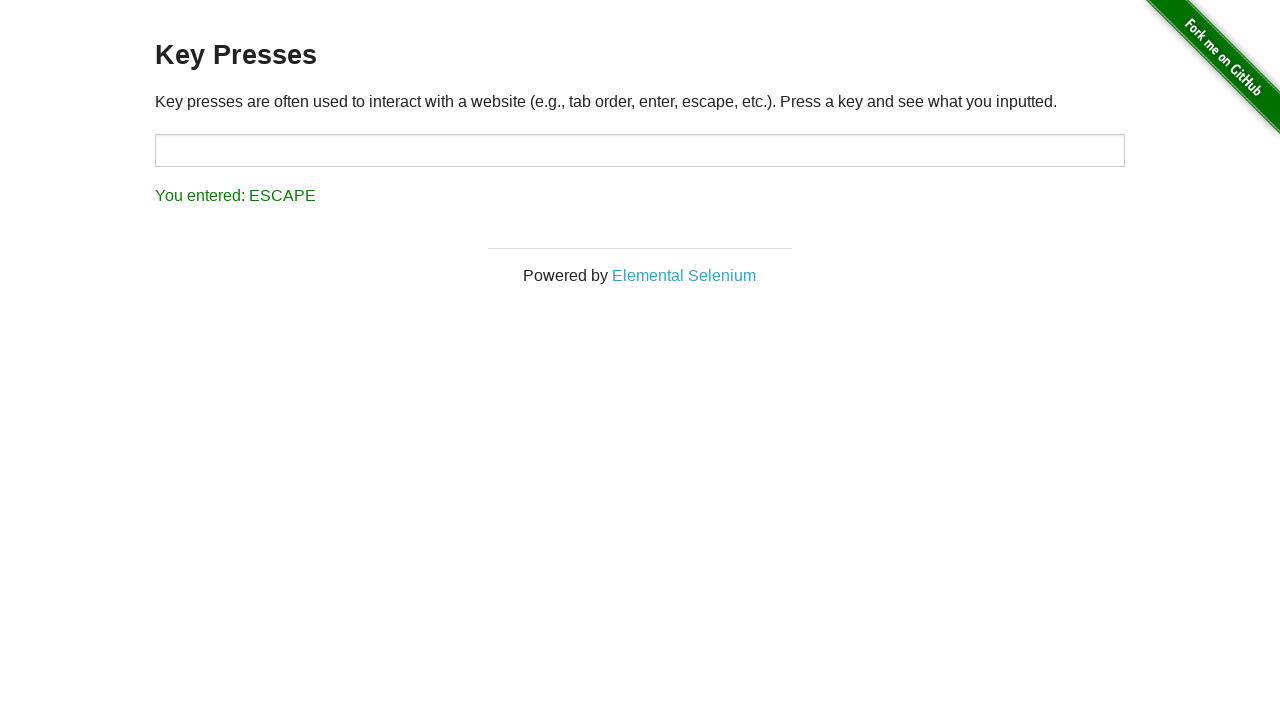

Pressed Enter key on key presses demo page
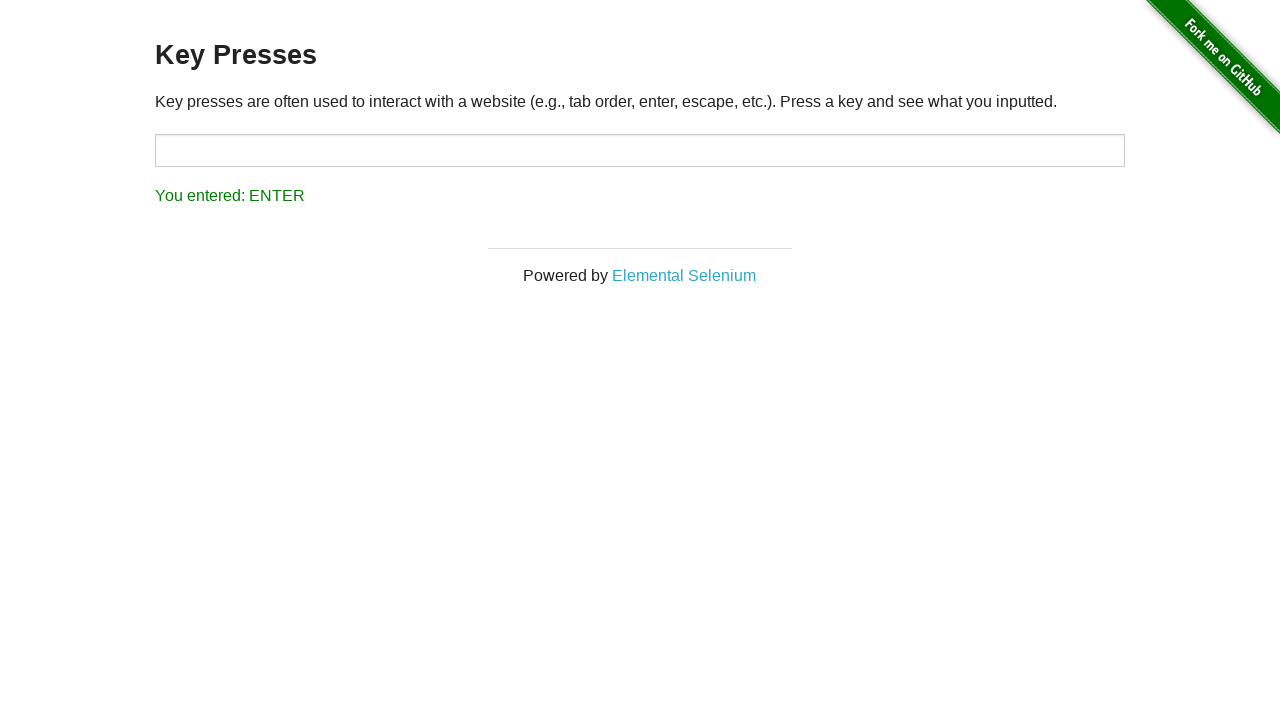

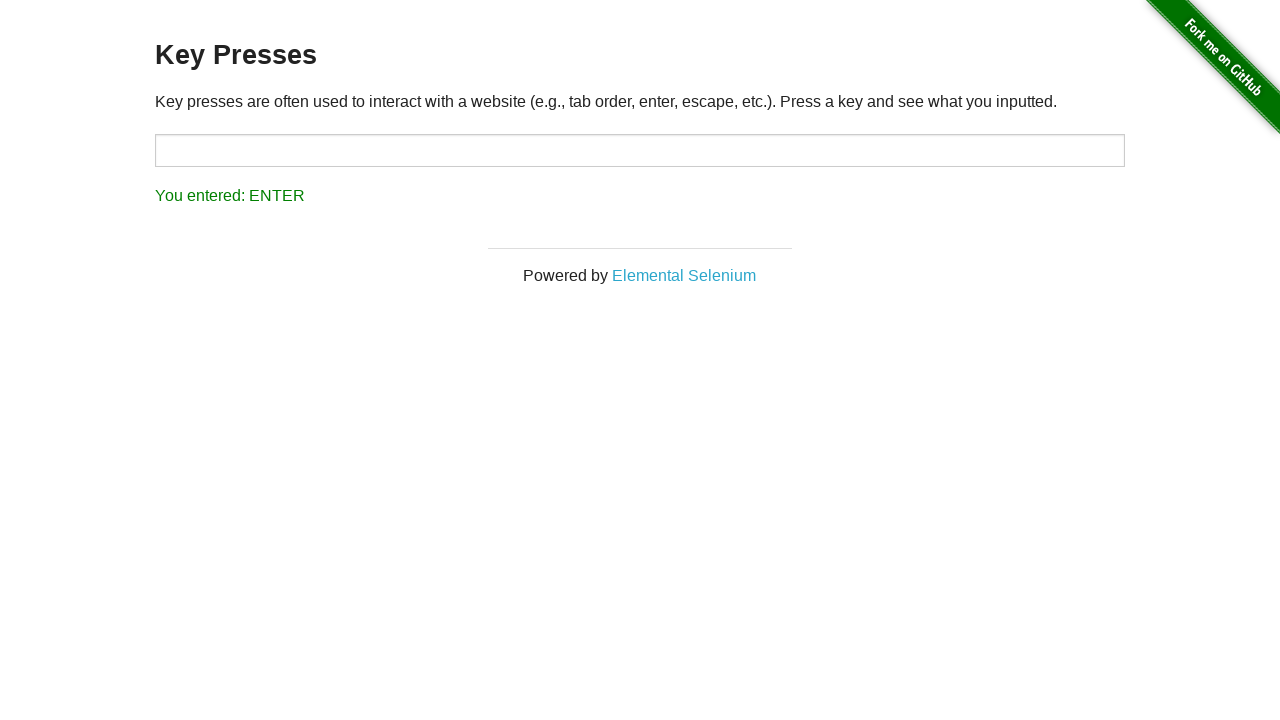